Tests the registration form validation by clicking the register button and then filling in name and password fields on a Vietnamese website's registration page.

Starting URL: https://alada.vn/tai-khoan/dang-ky.html

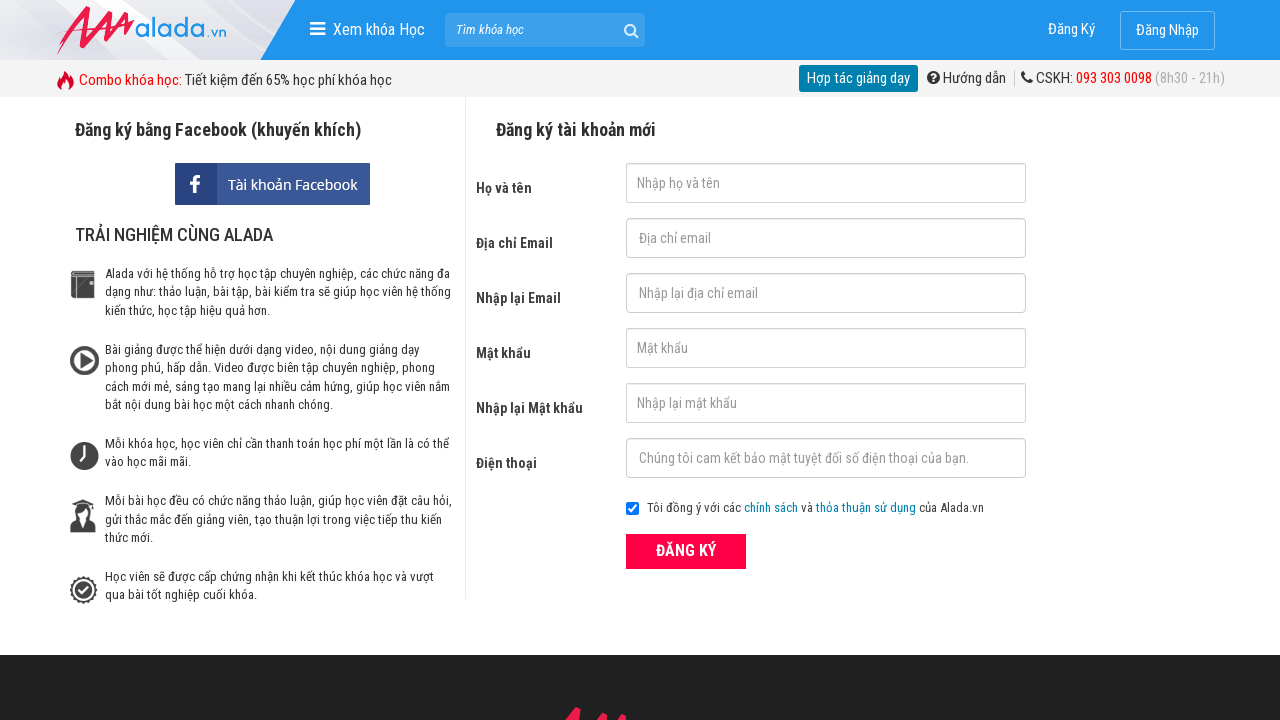

Clicked the ĐĂNG KÝ (Register) button to trigger form validation at (686, 551) on xpath=//form[@id='frmLogin']//button[text()='ĐĂNG KÝ']
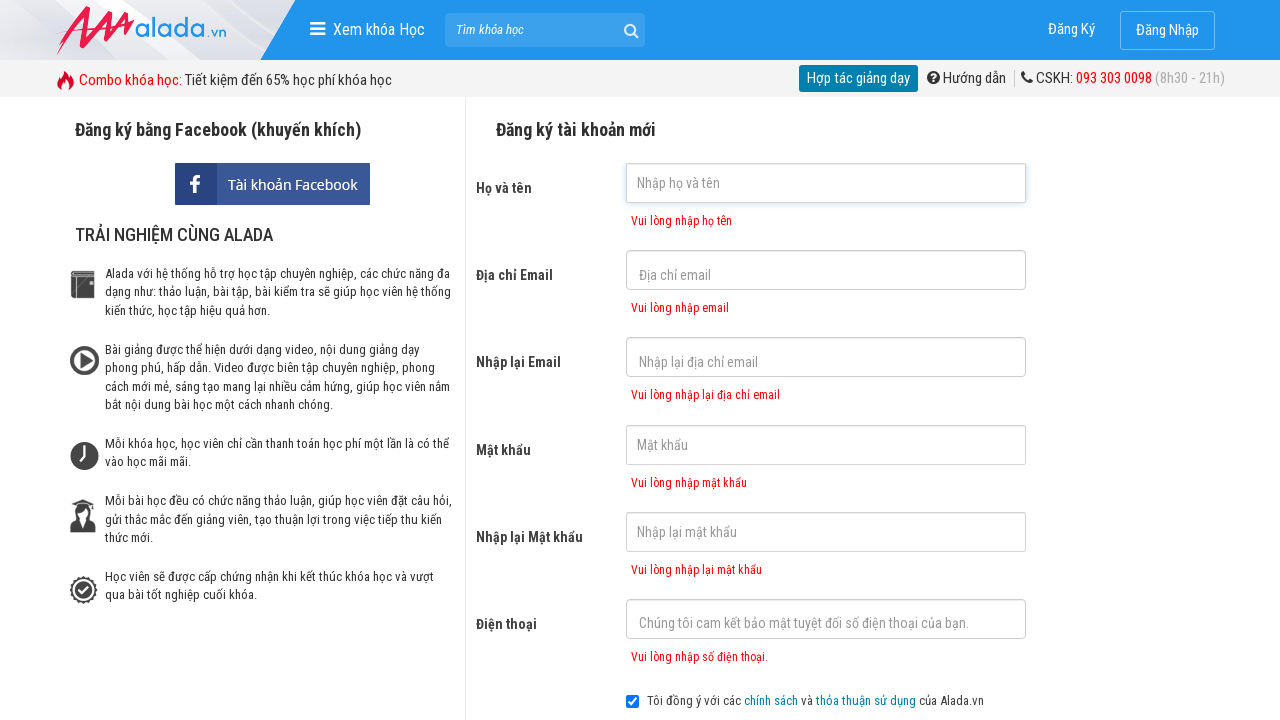

Filled in the first name field with 'hoang thi huyen trang' on #txtFirstname
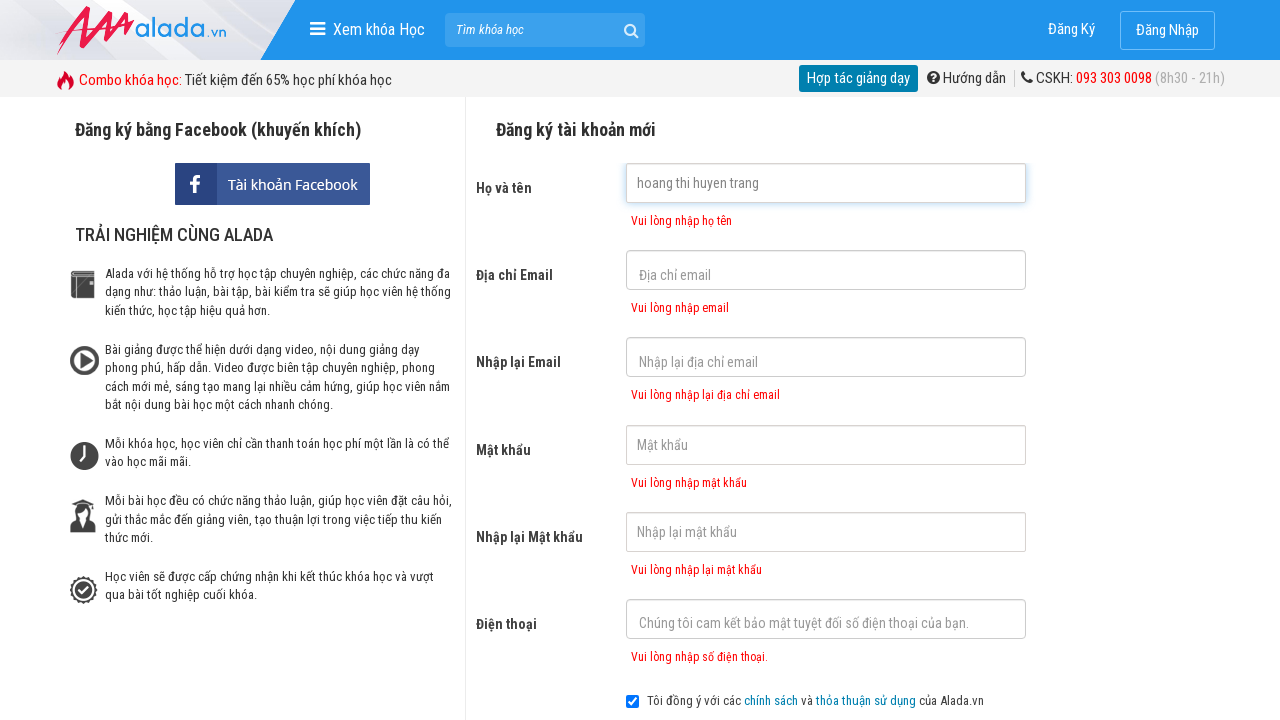

Filled in the password field with 'trang' on #txtPassword
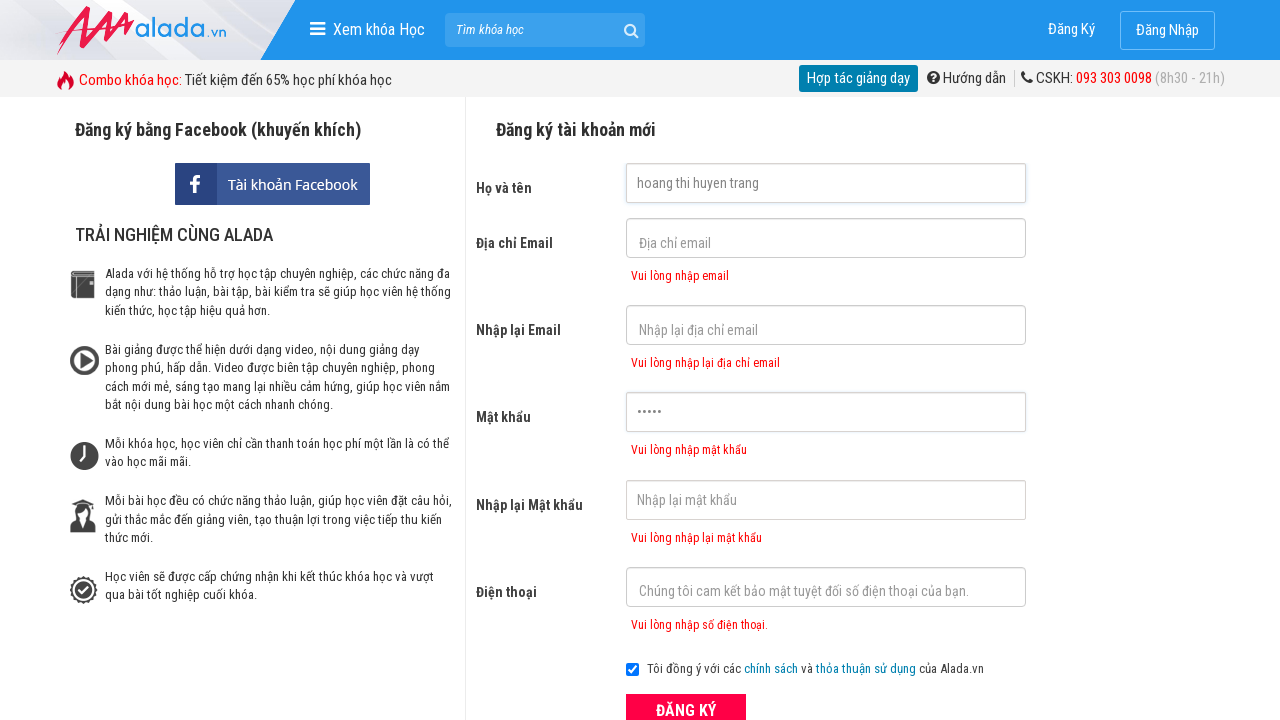

Waited 2 seconds to observe the form validation result
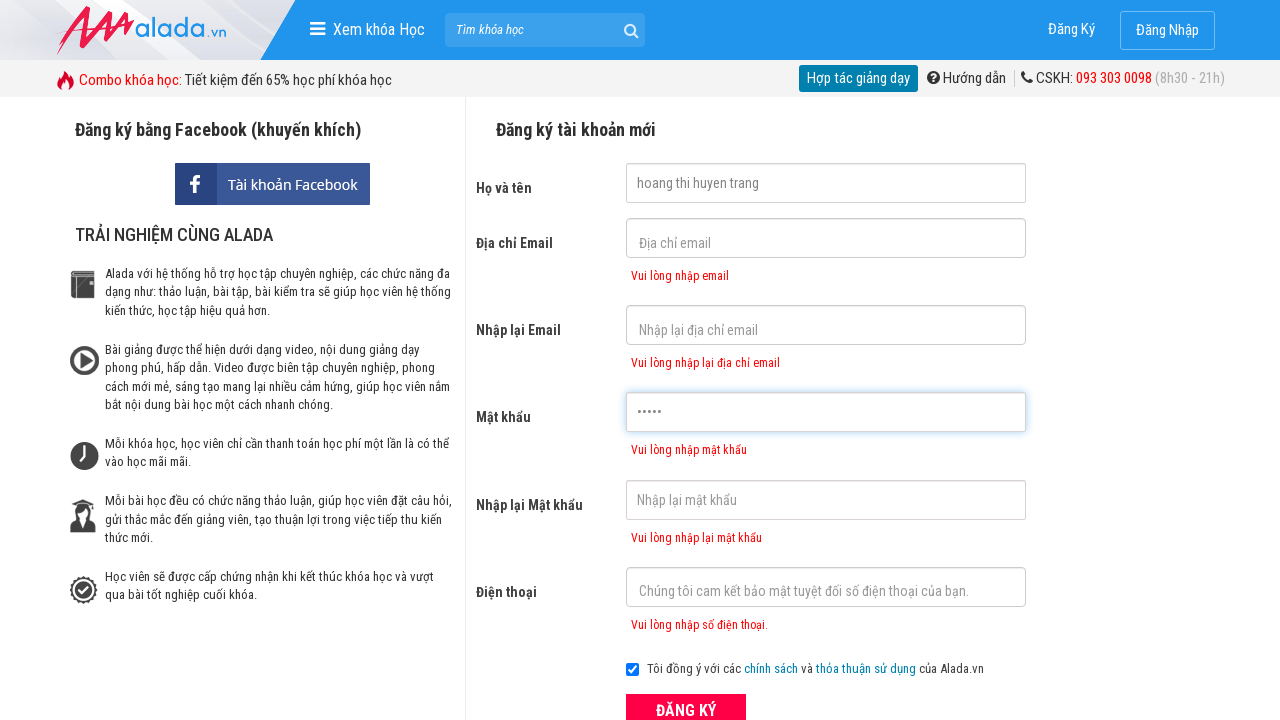

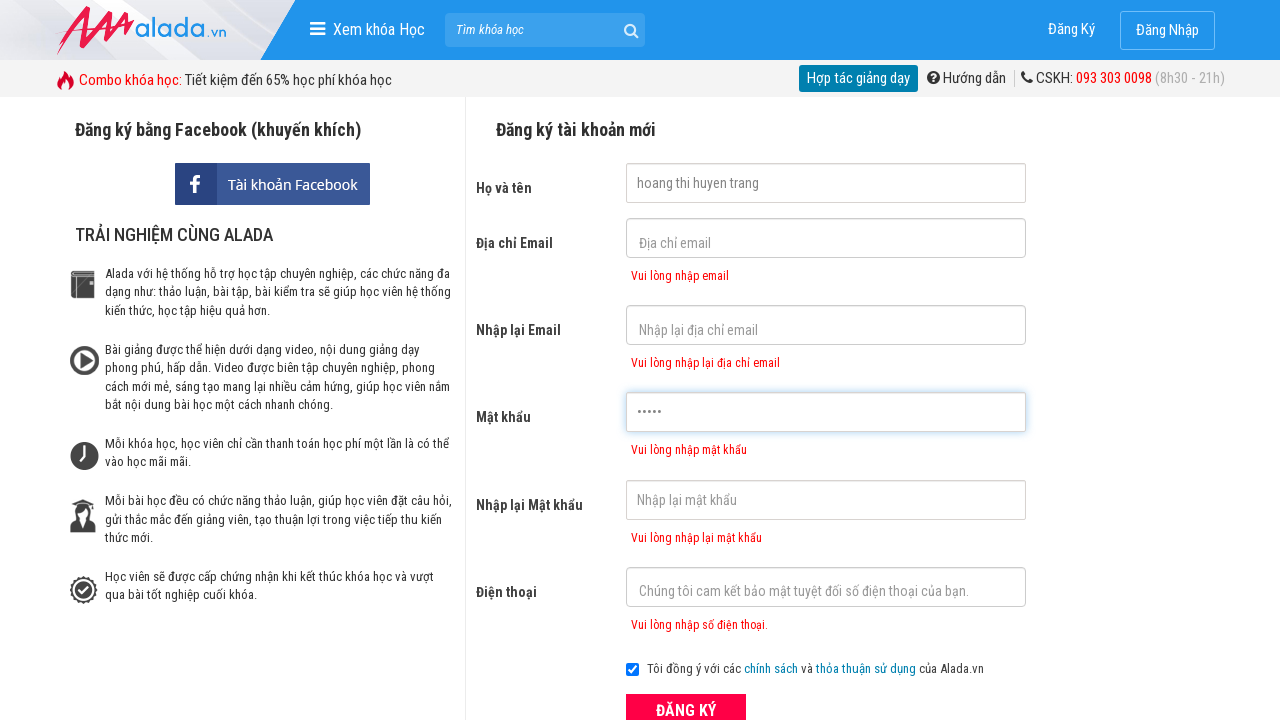